Tests drag and drop functionality on jQuery UI demo page by dragging an element into a drop target using click-and-hold approach

Starting URL: https://jqueryui.com/droppable/

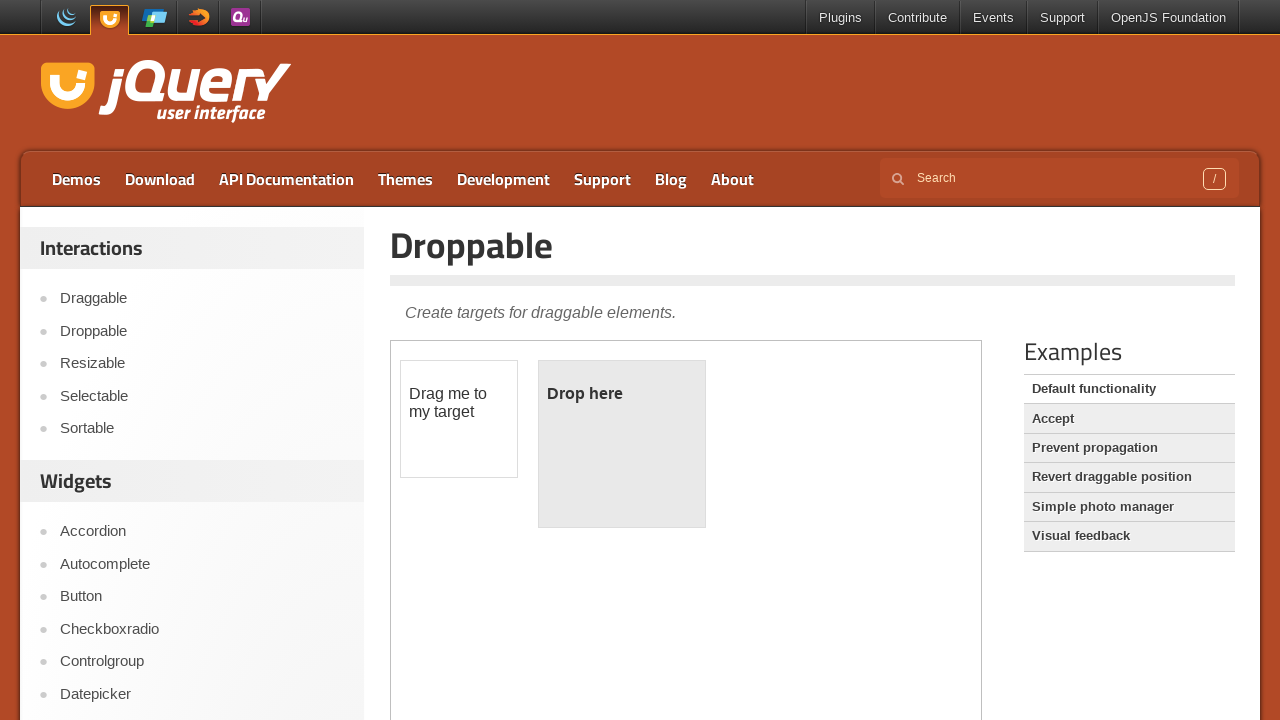

Located iframe containing drag and drop demo
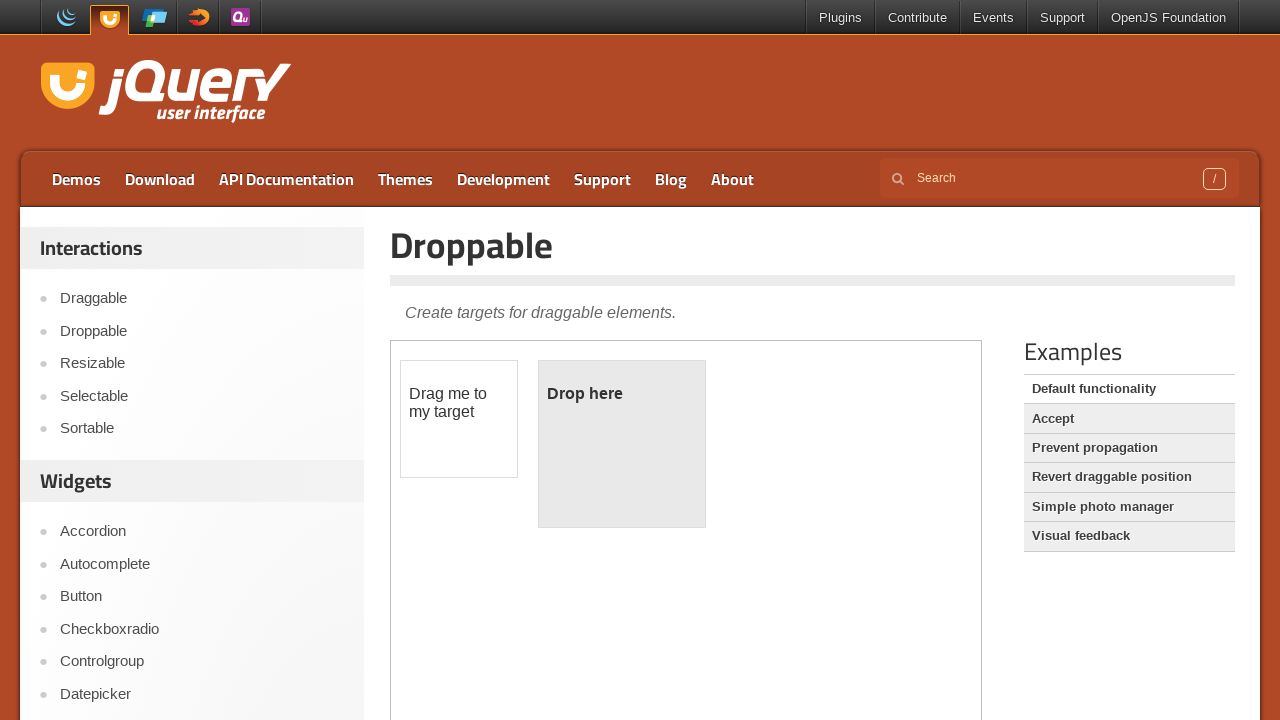

Located draggable element
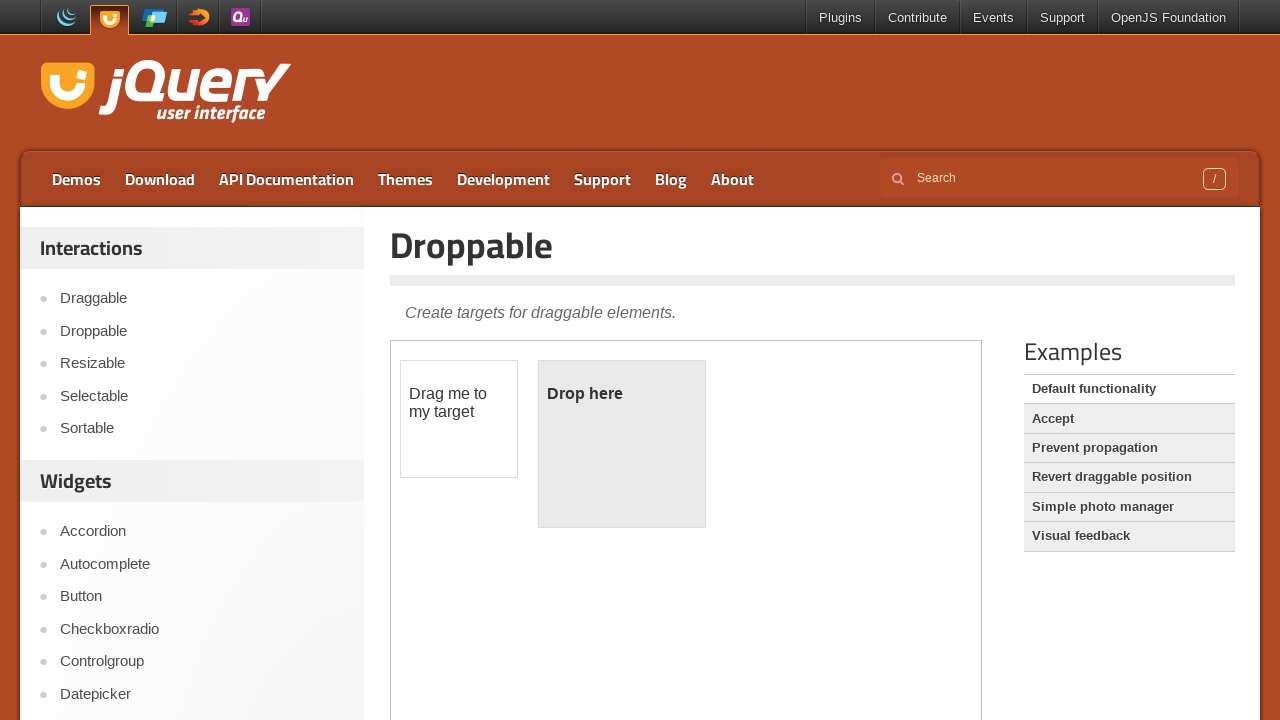

Located droppable target element
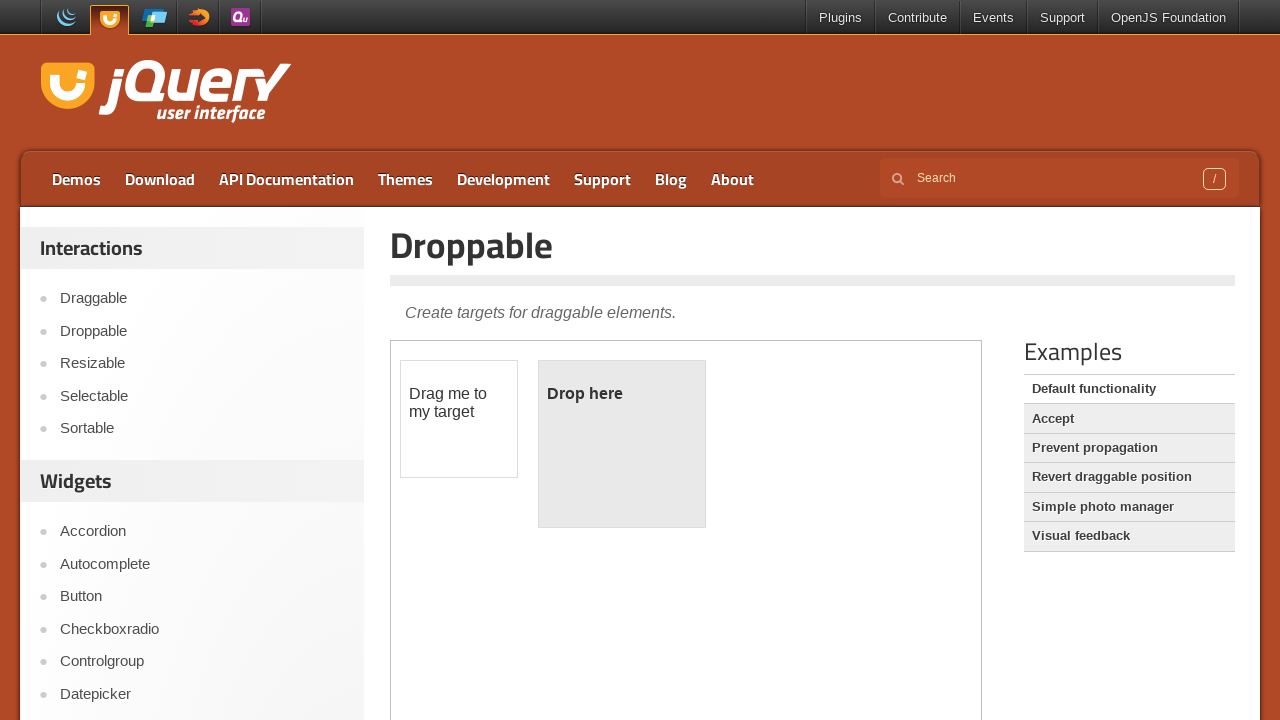

Dragged element into drop target at (622, 444)
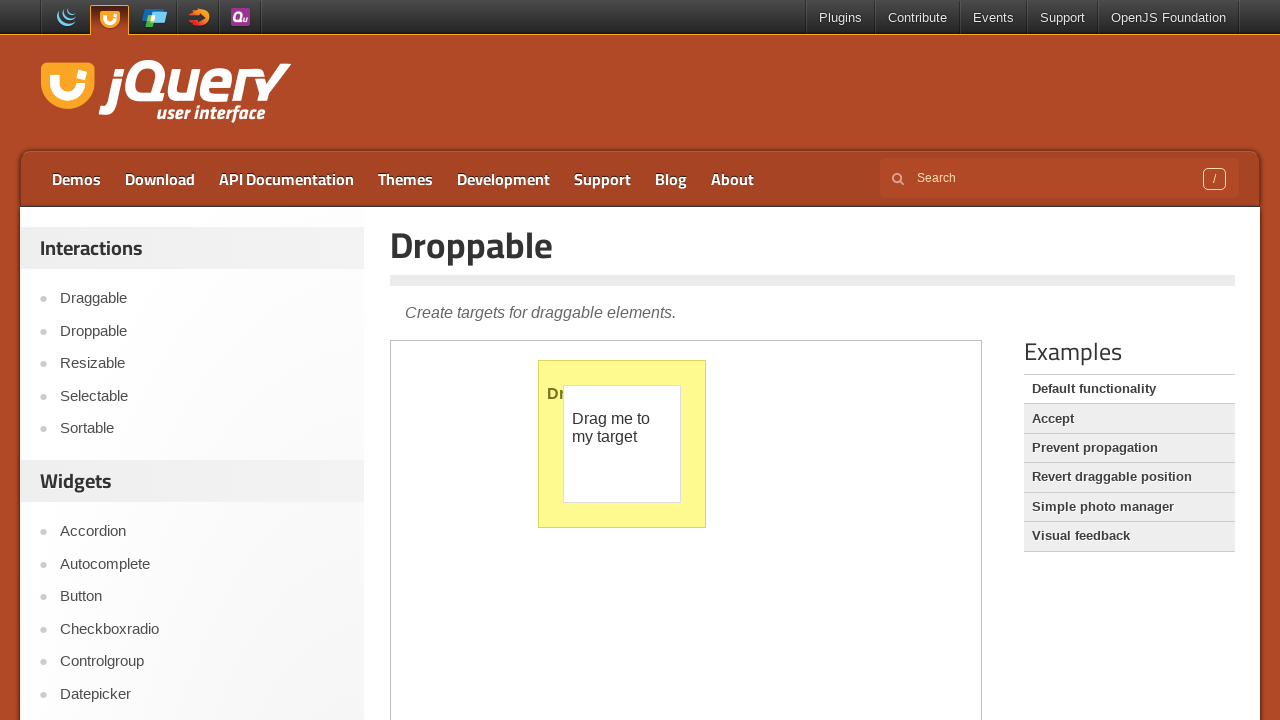

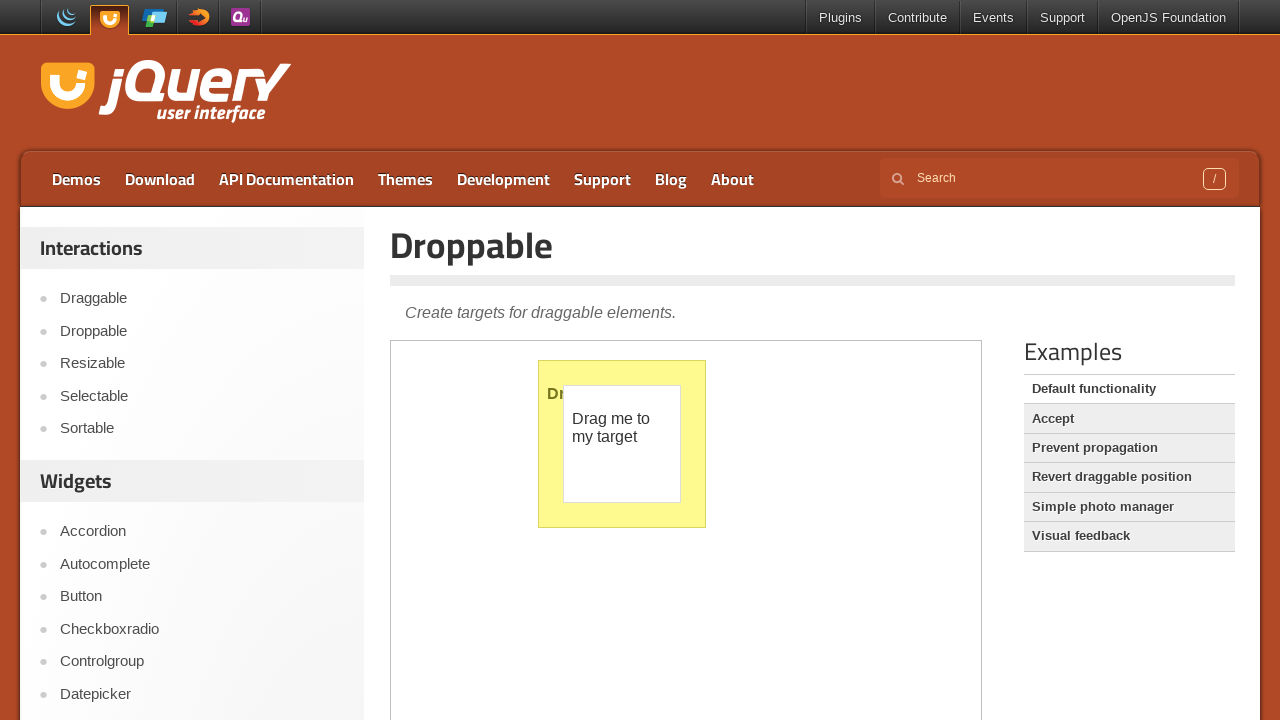